Tests a math puzzle page by reading two numbers displayed on the page, calculating their sum, selecting the correct answer from a dropdown, and submitting the form.

Starting URL: http://suninjuly.github.io/selects1.html

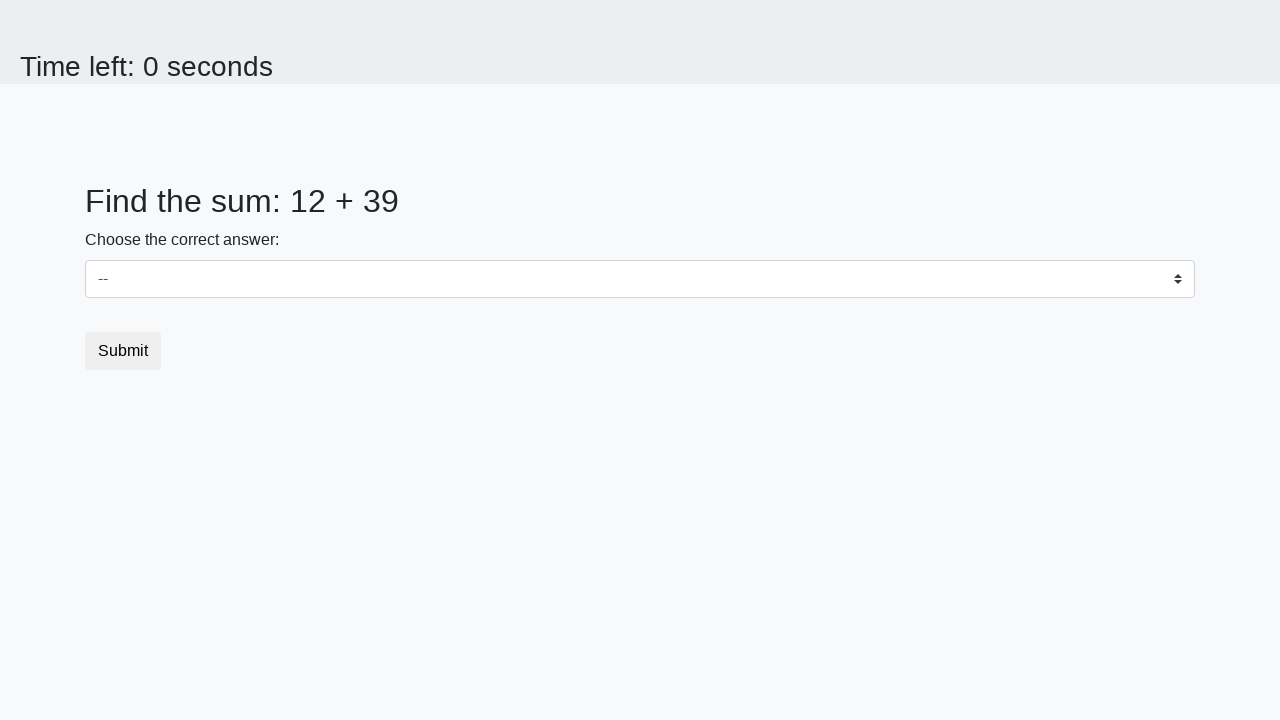

Read first number from page element #num1
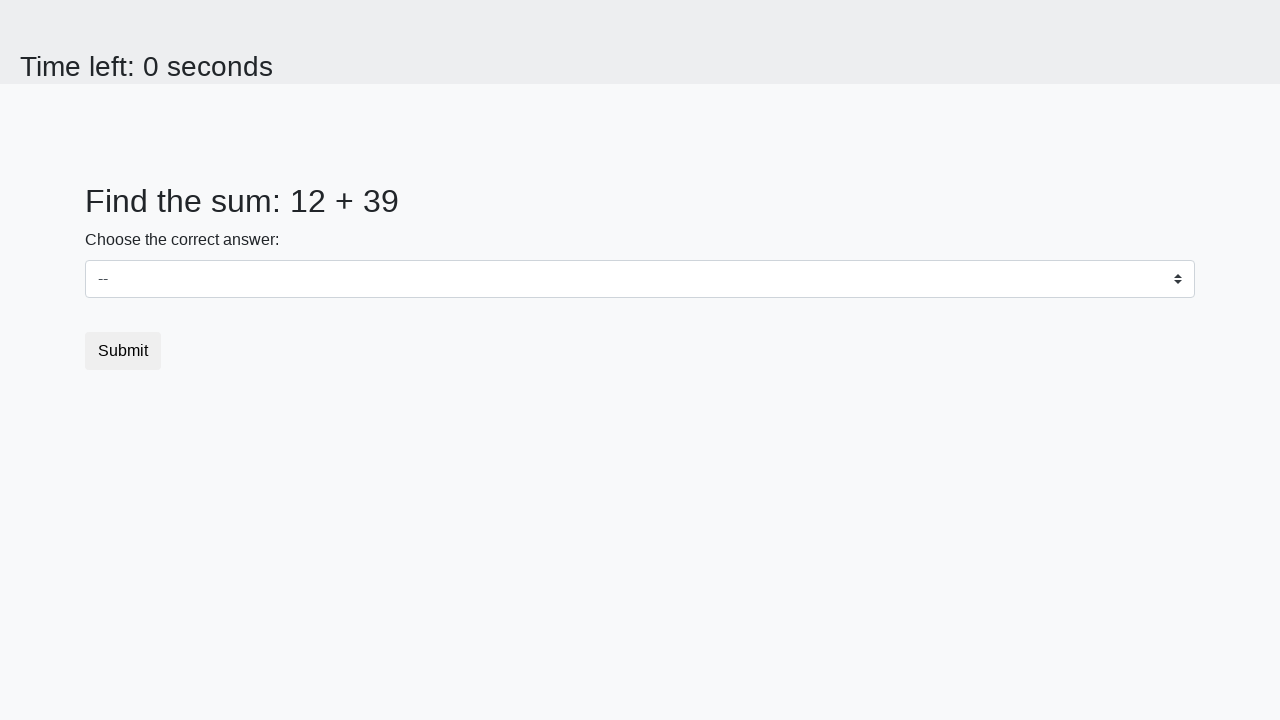

Read second number from page element #num2
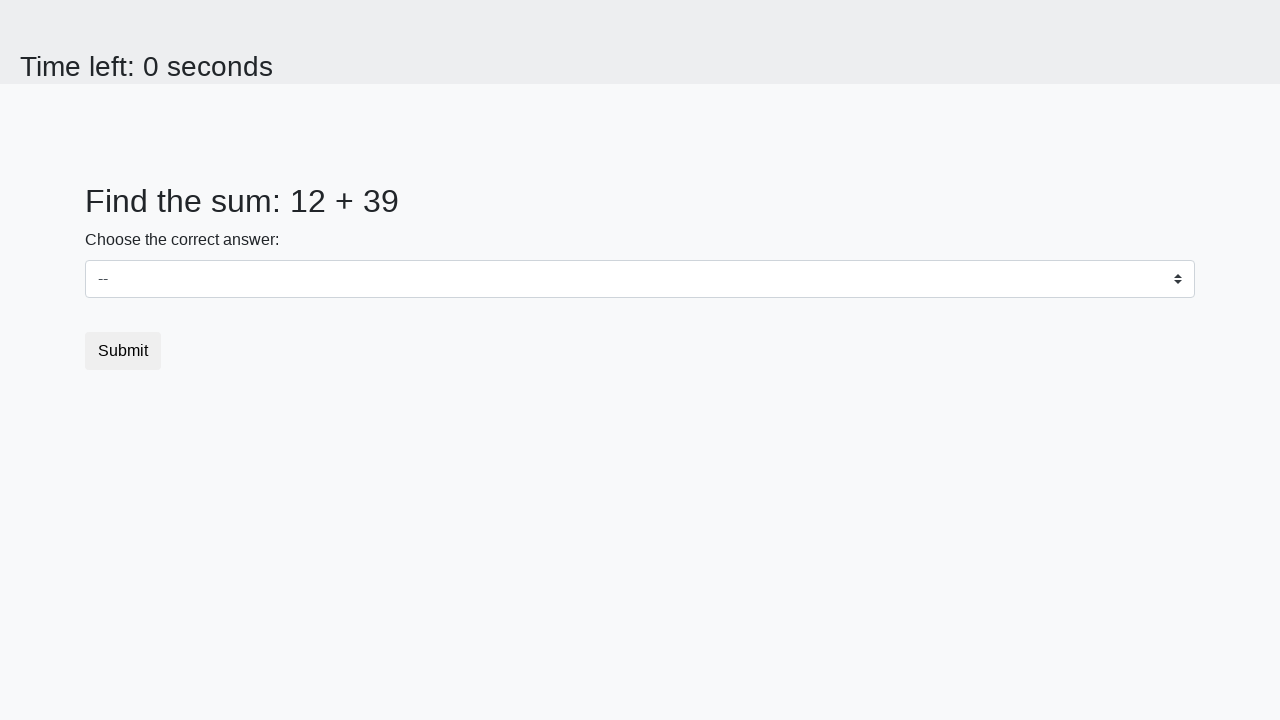

Calculated sum of 12 + 39 = 51
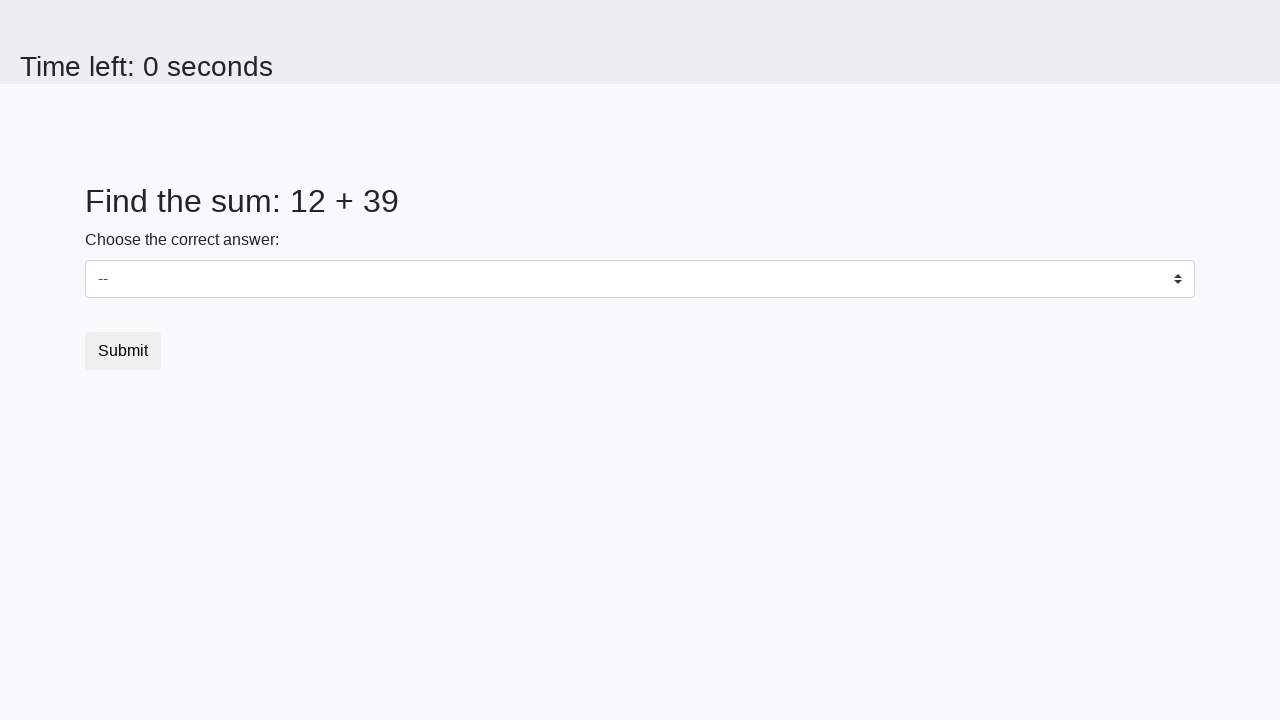

Selected value 51 from dropdown on select
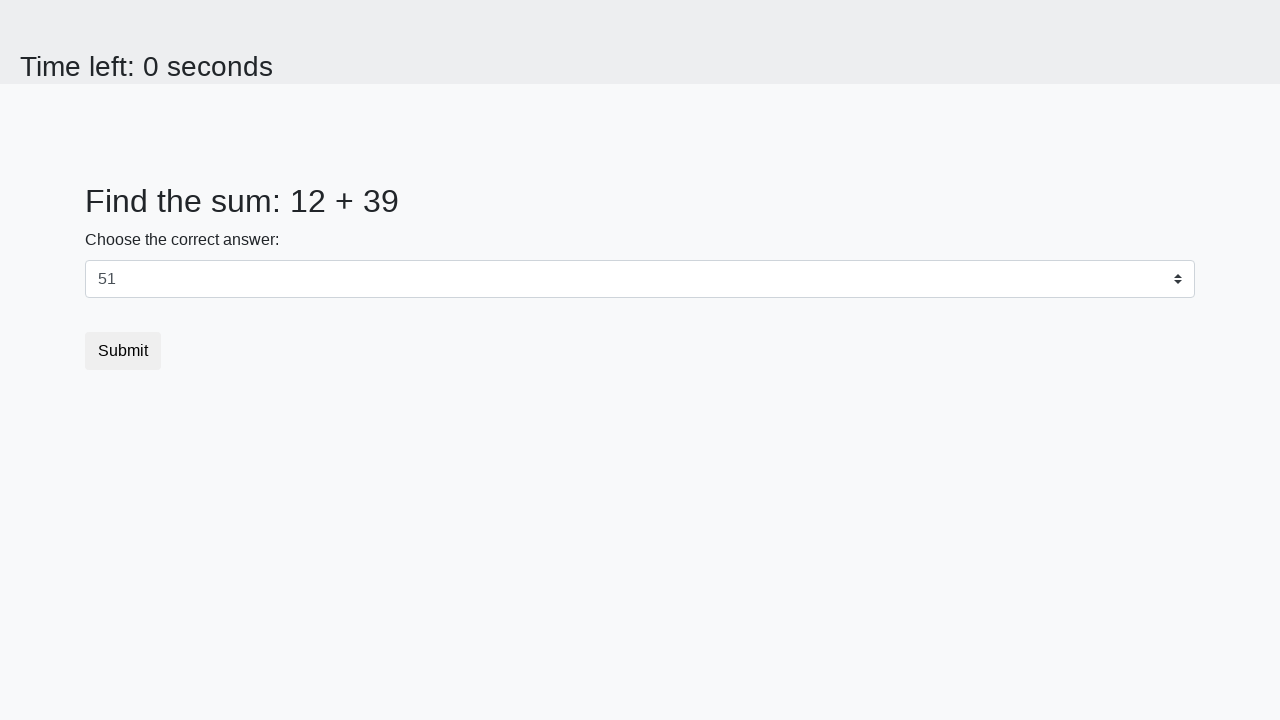

Clicked submit button to submit the form at (123, 351) on button
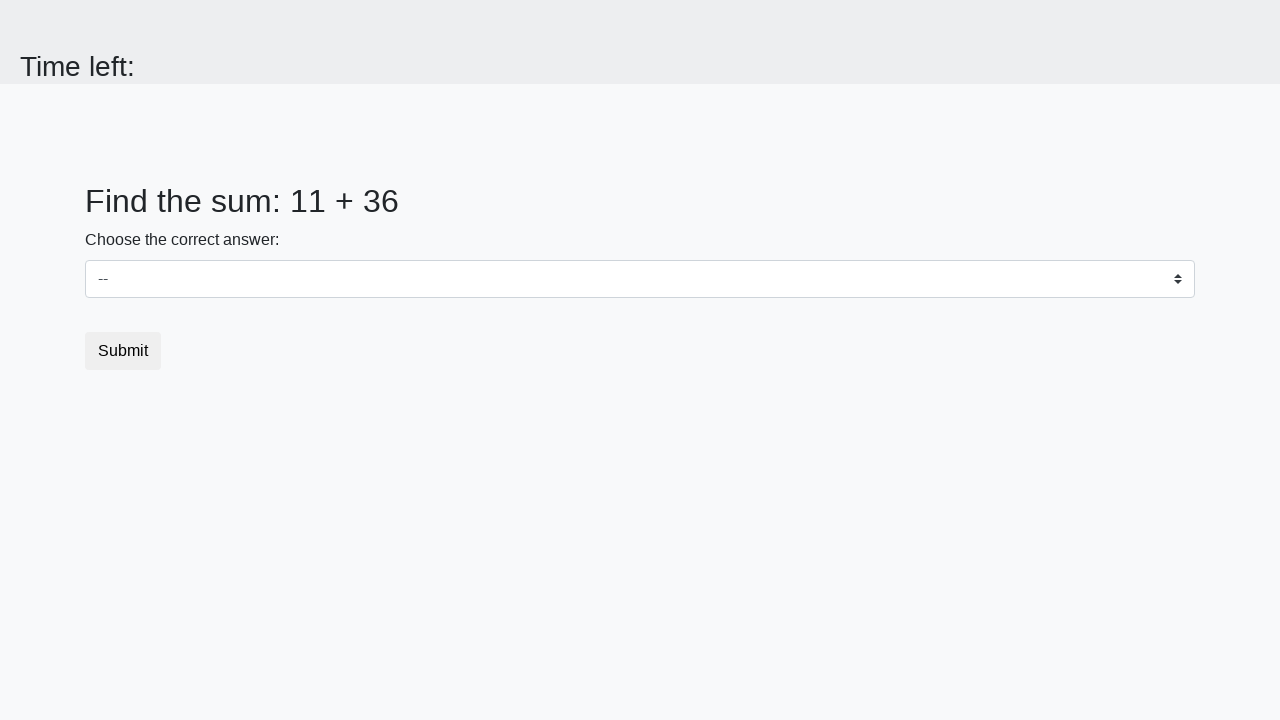

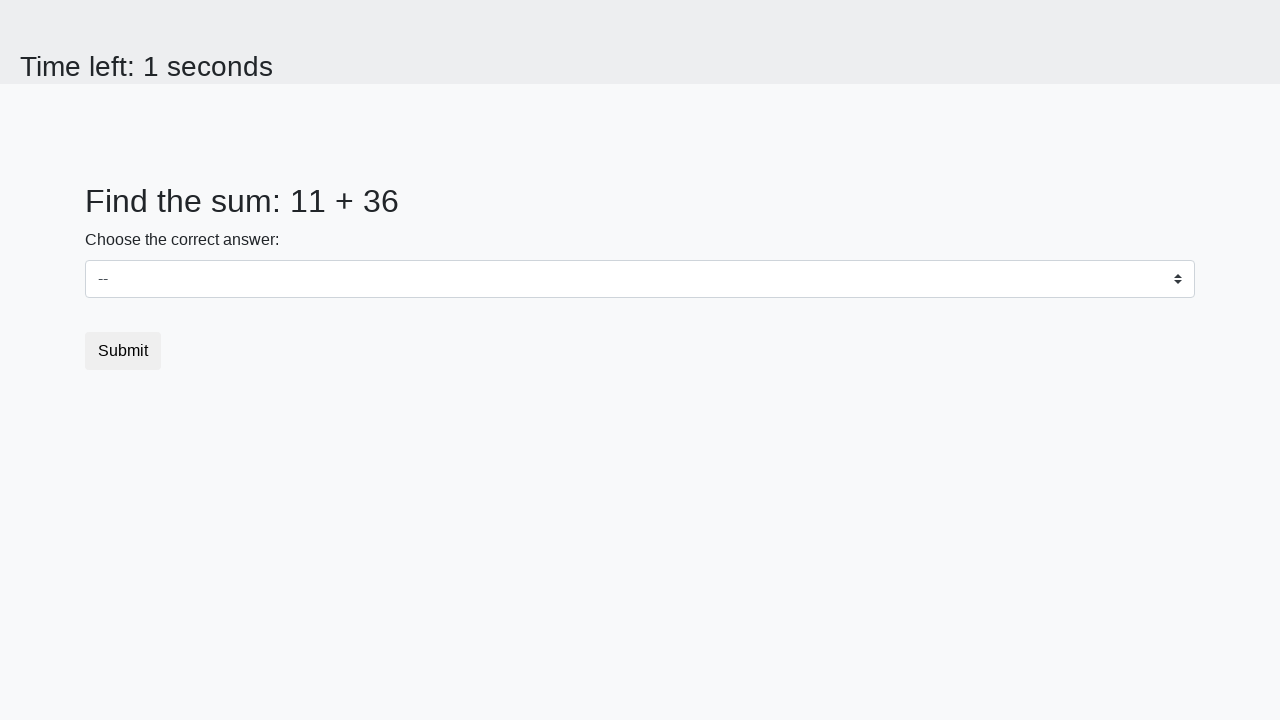